Tests hover functionality by hovering over three images and verifying that corresponding user information is displayed

Starting URL: https://practice.cydeo.com/hovers

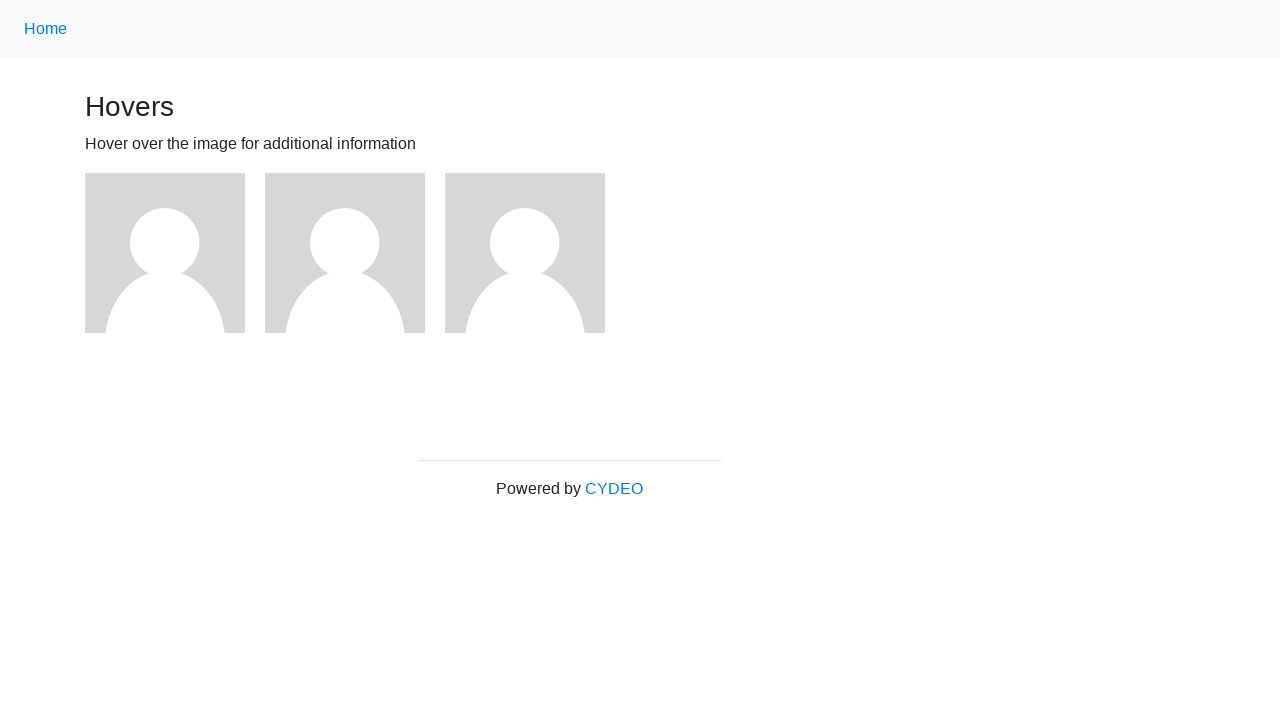

Located first image element
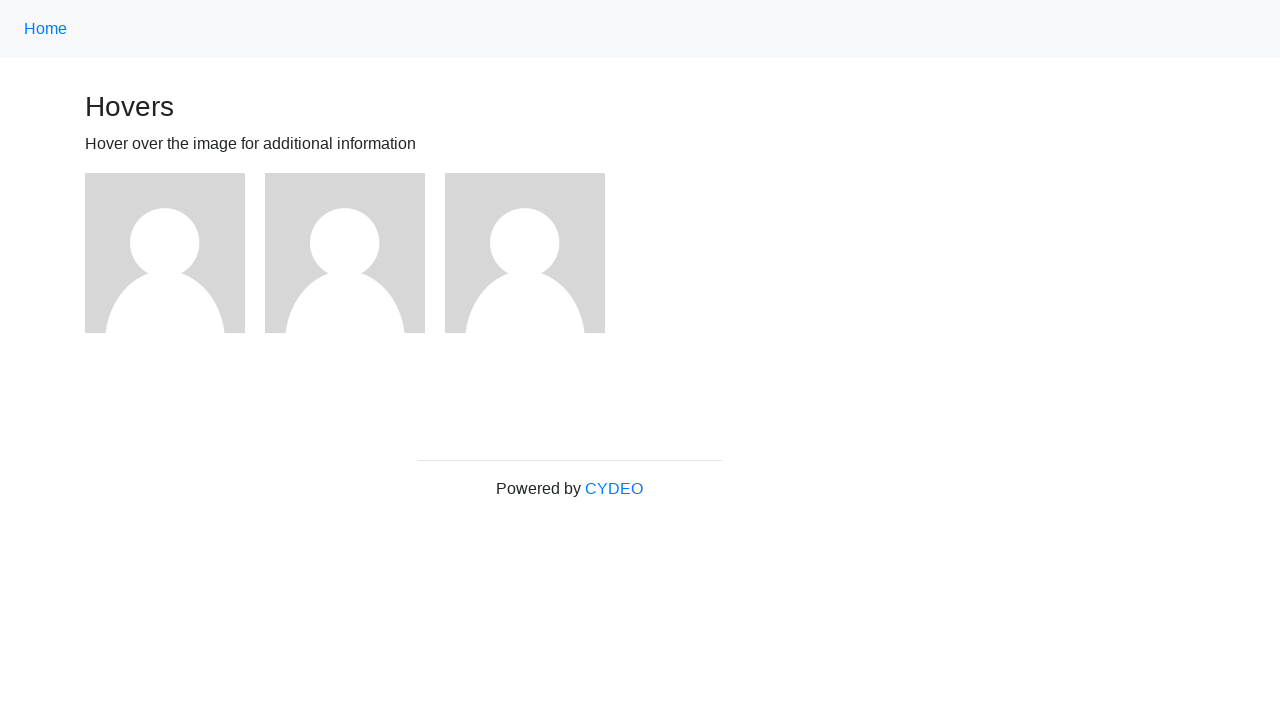

Located second image element
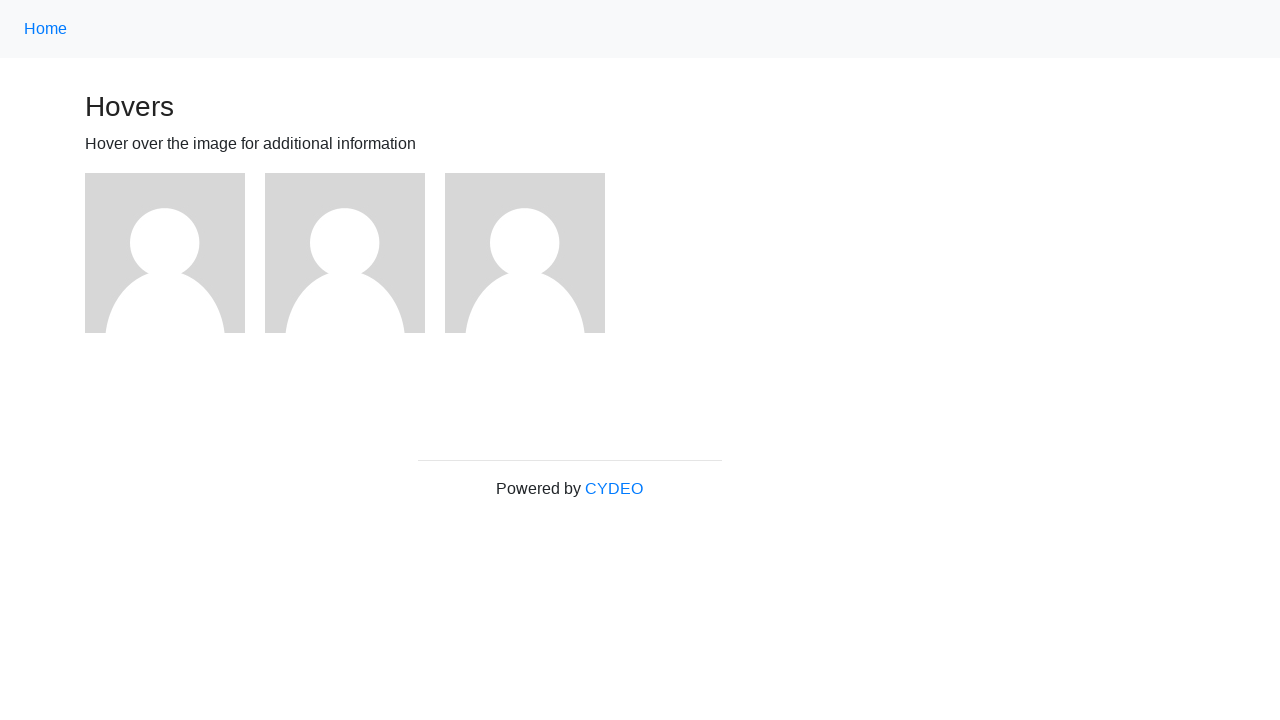

Located third image element
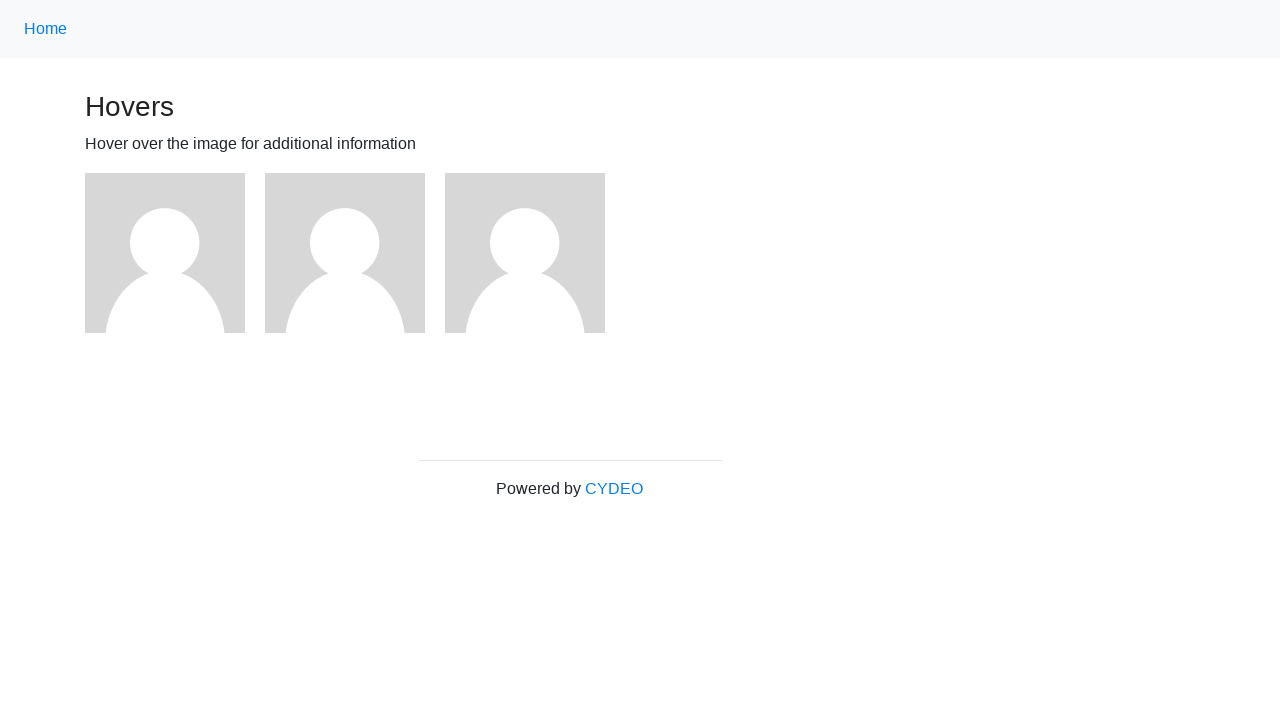

Located user1 header element
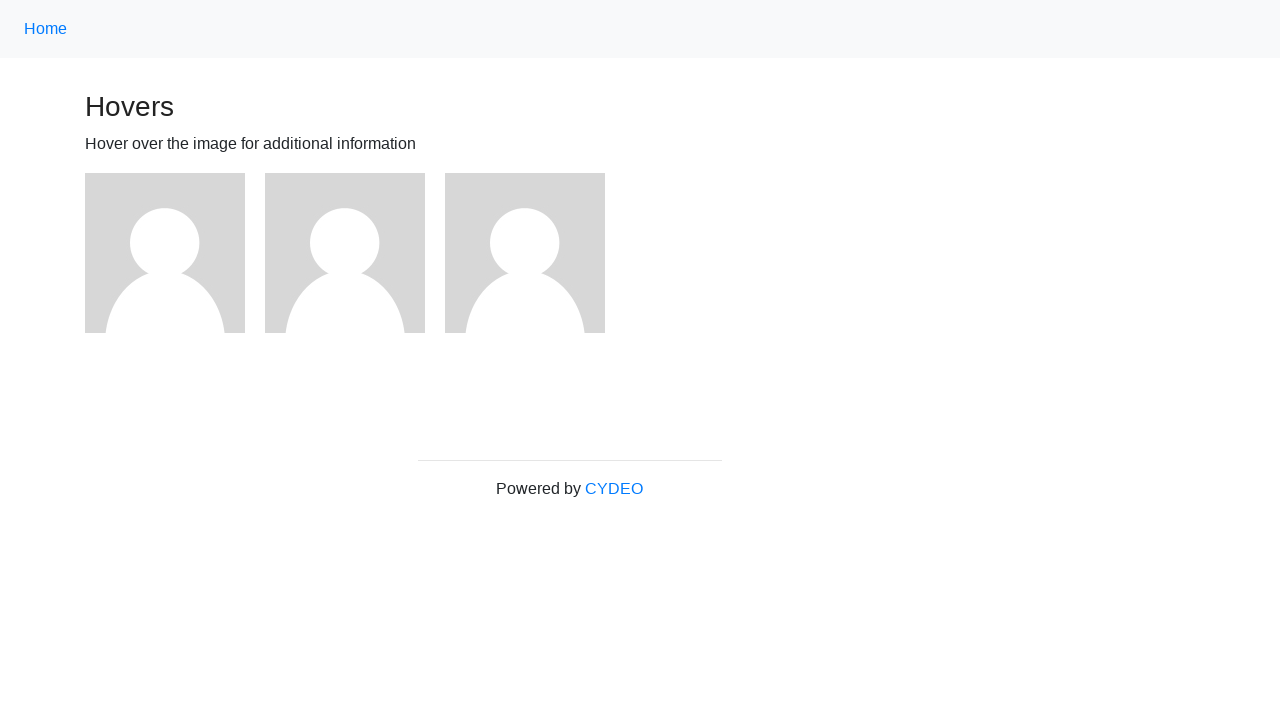

Located user2 header element
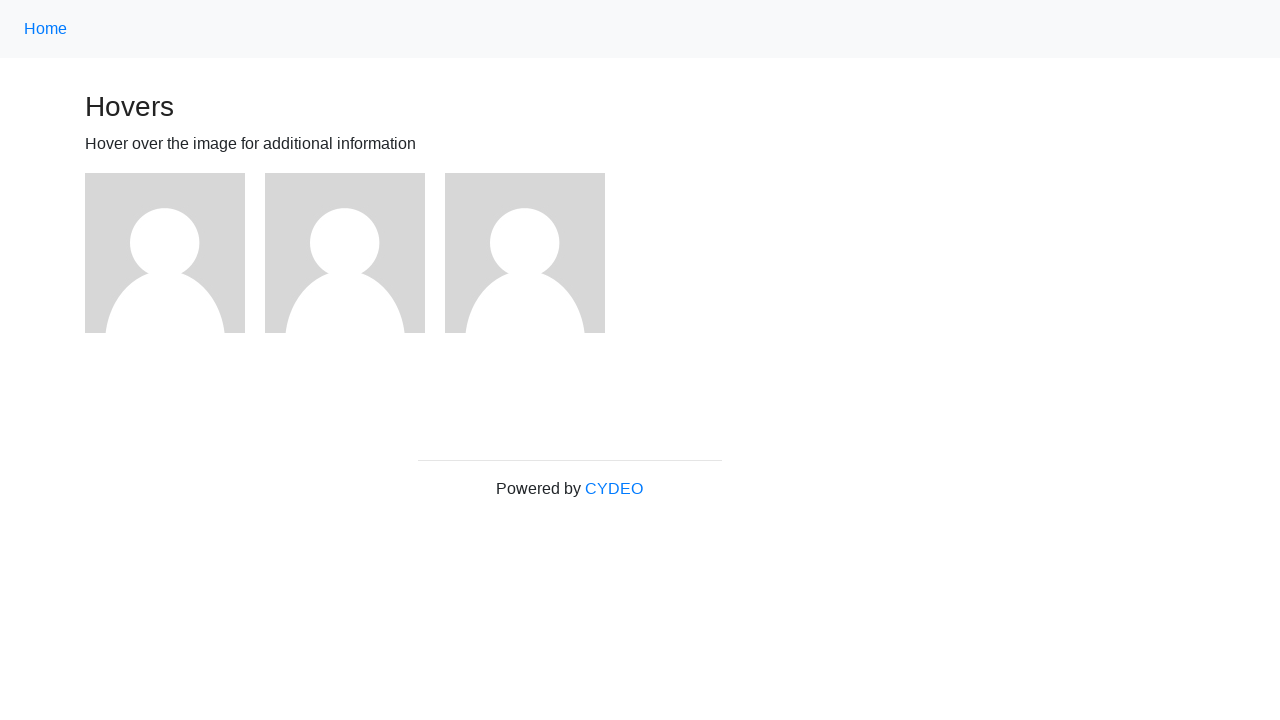

Located user3 header element
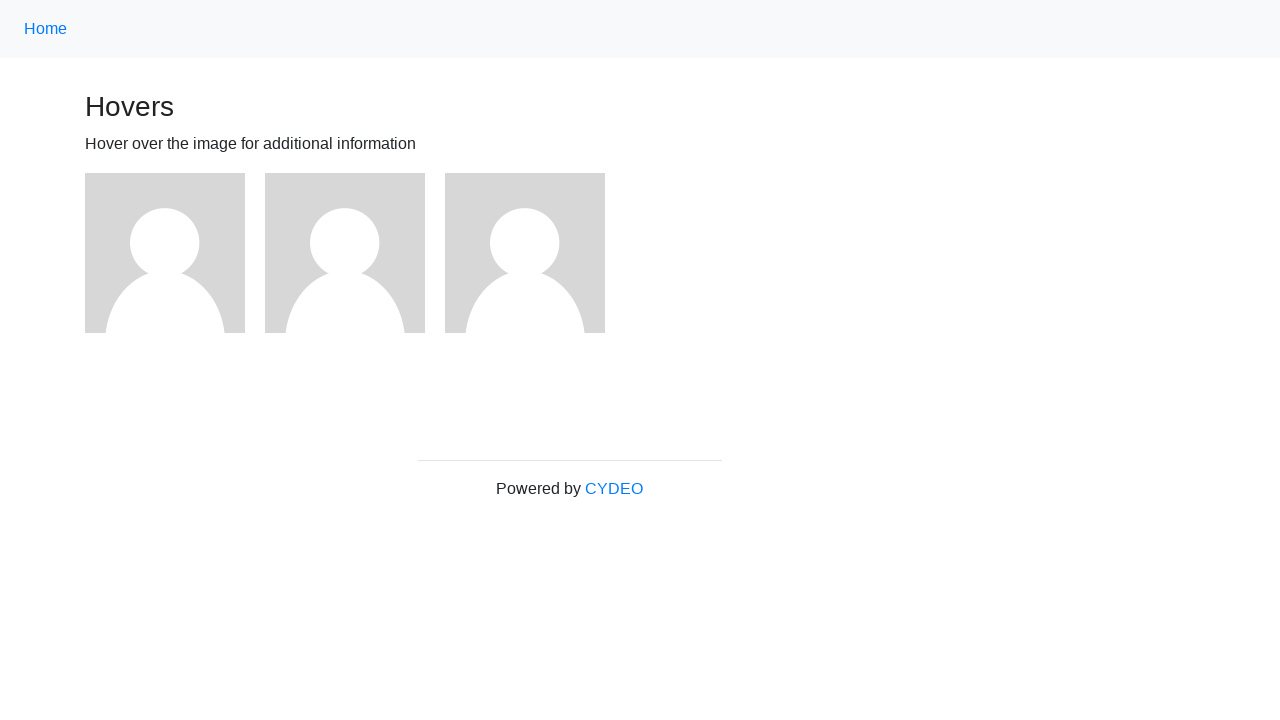

Hovered over first image at (165, 253) on (//img)[1]
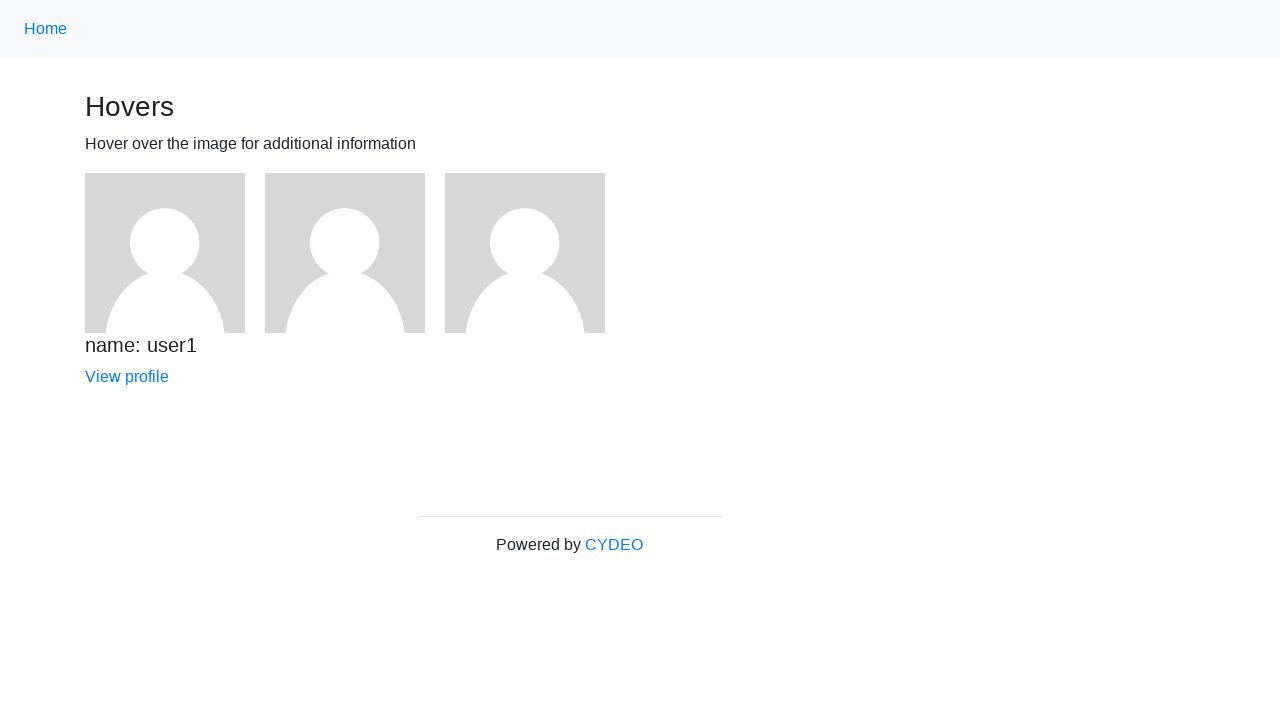

Verified user1 information is visible
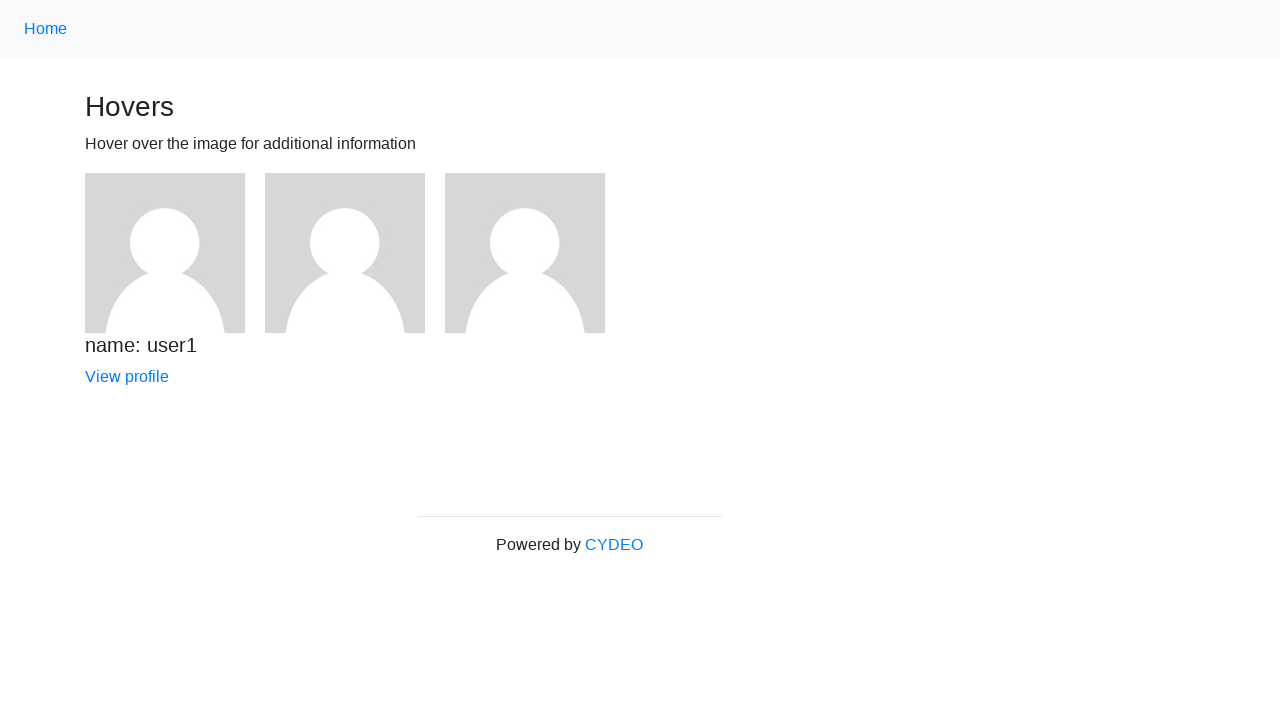

Hovered over second image at (345, 253) on (//img)[2]
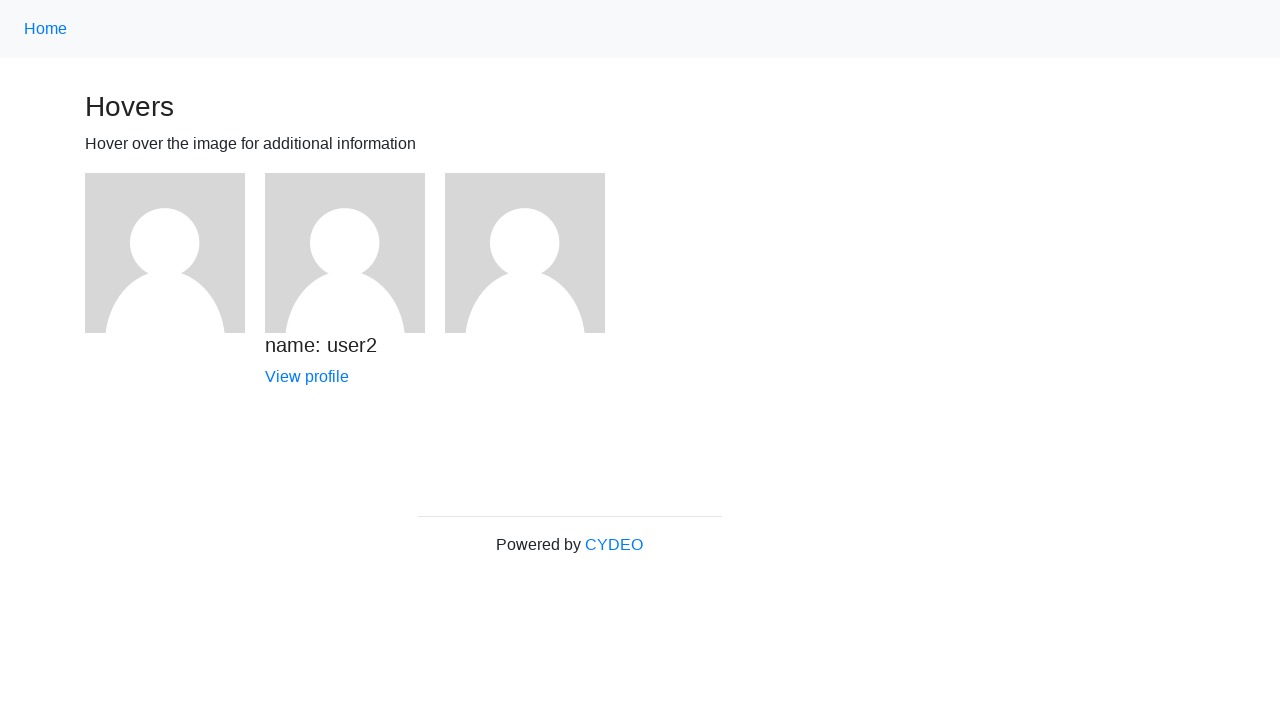

Verified user2 information is visible
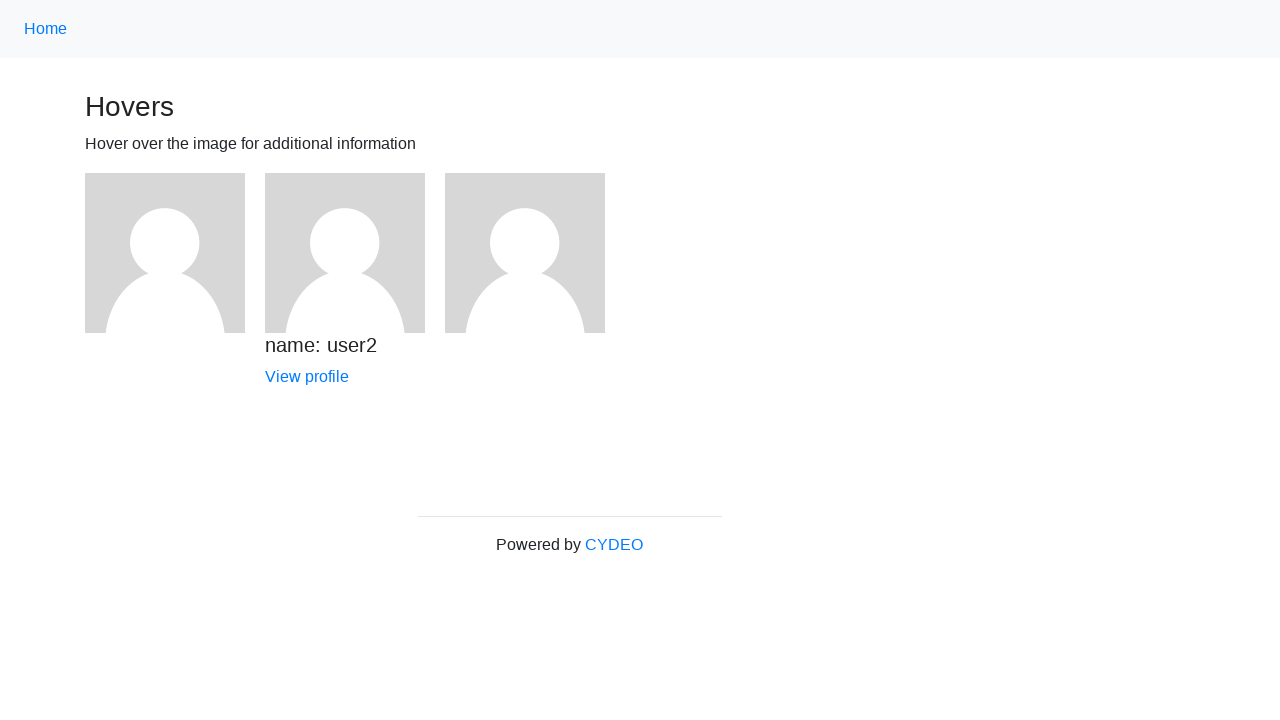

Hovered over third image at (525, 253) on (//img)[3]
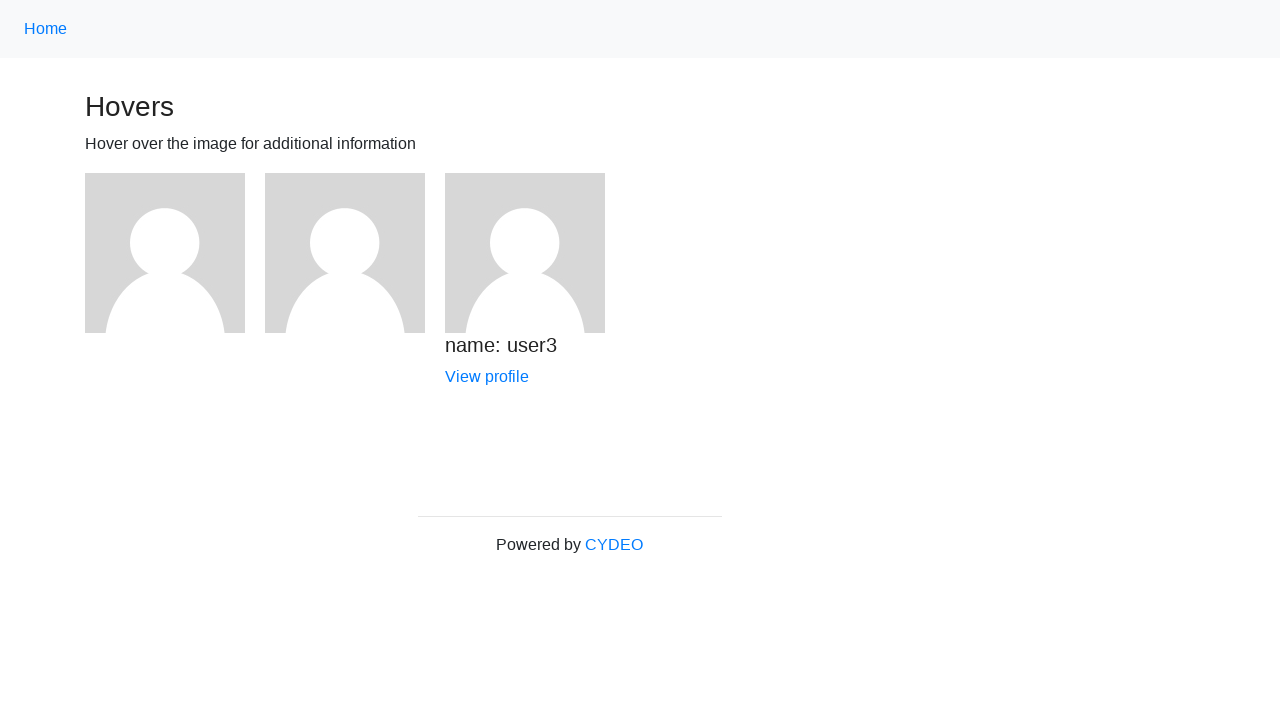

Verified user3 information is visible
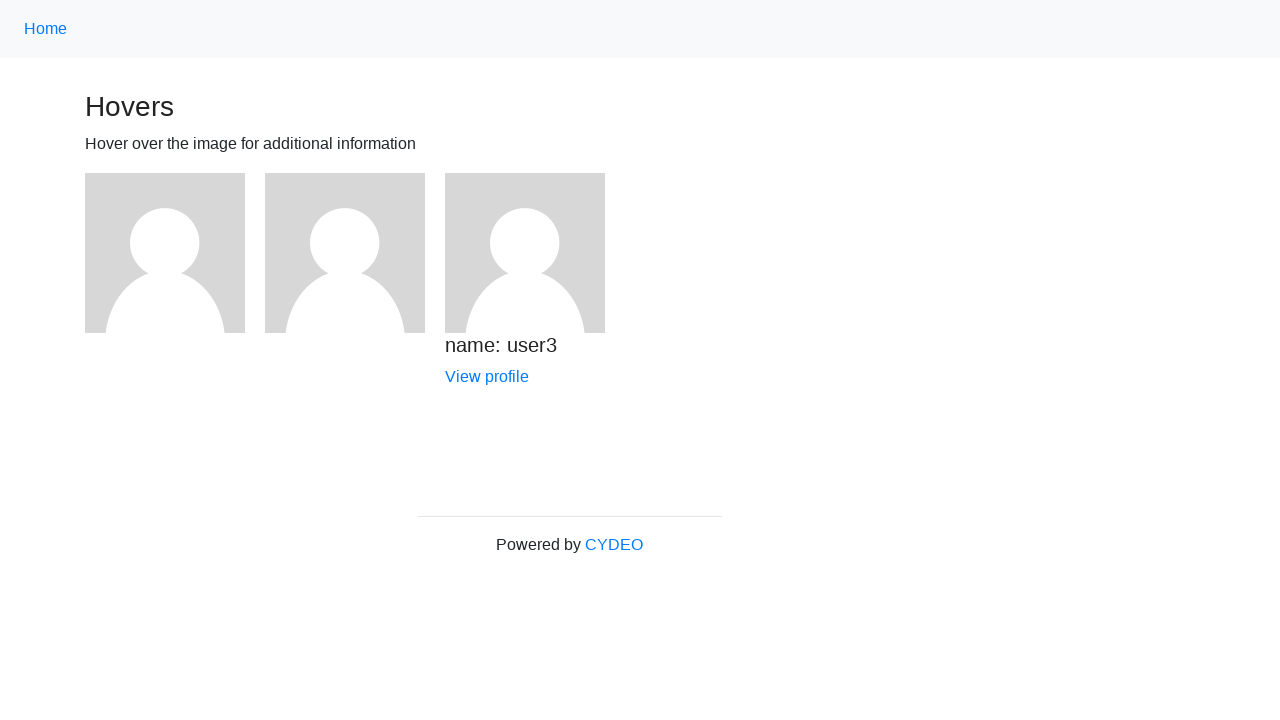

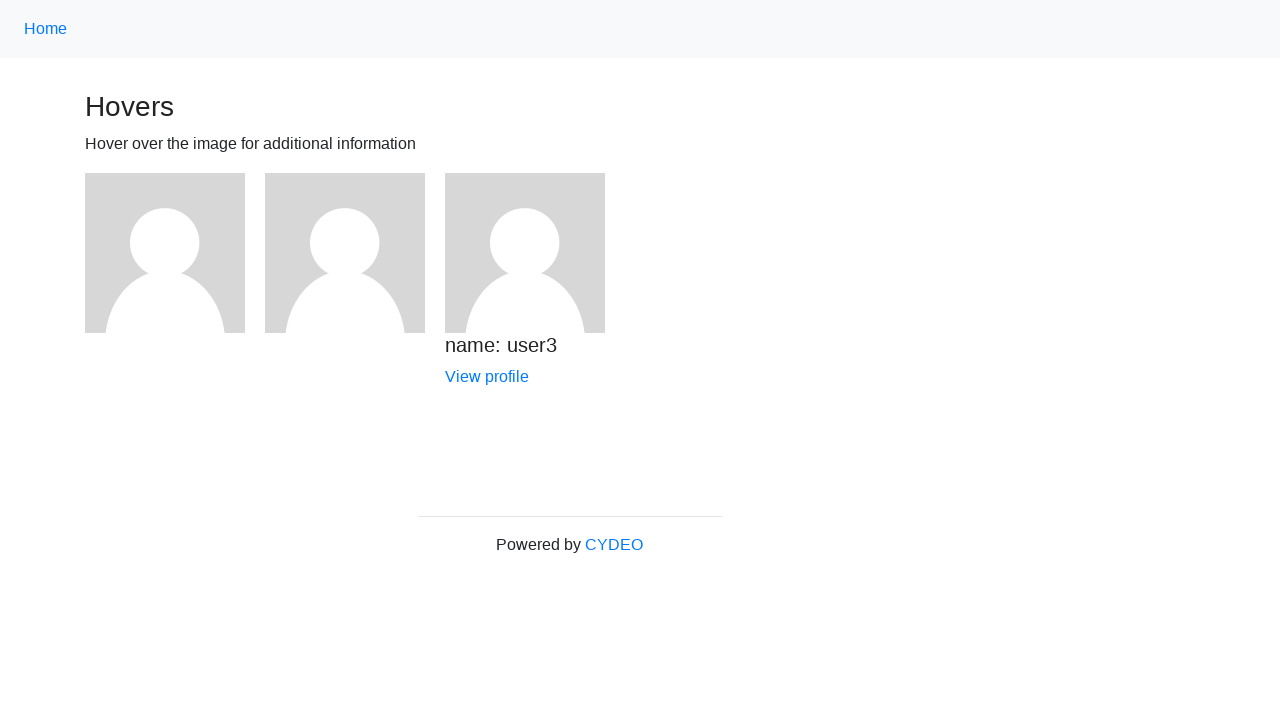